Tests drag and drop functionality within an iframe on the jQuery UI demo page by dragging an element and dropping it onto a target

Starting URL: https://jqueryui.com/droppable/

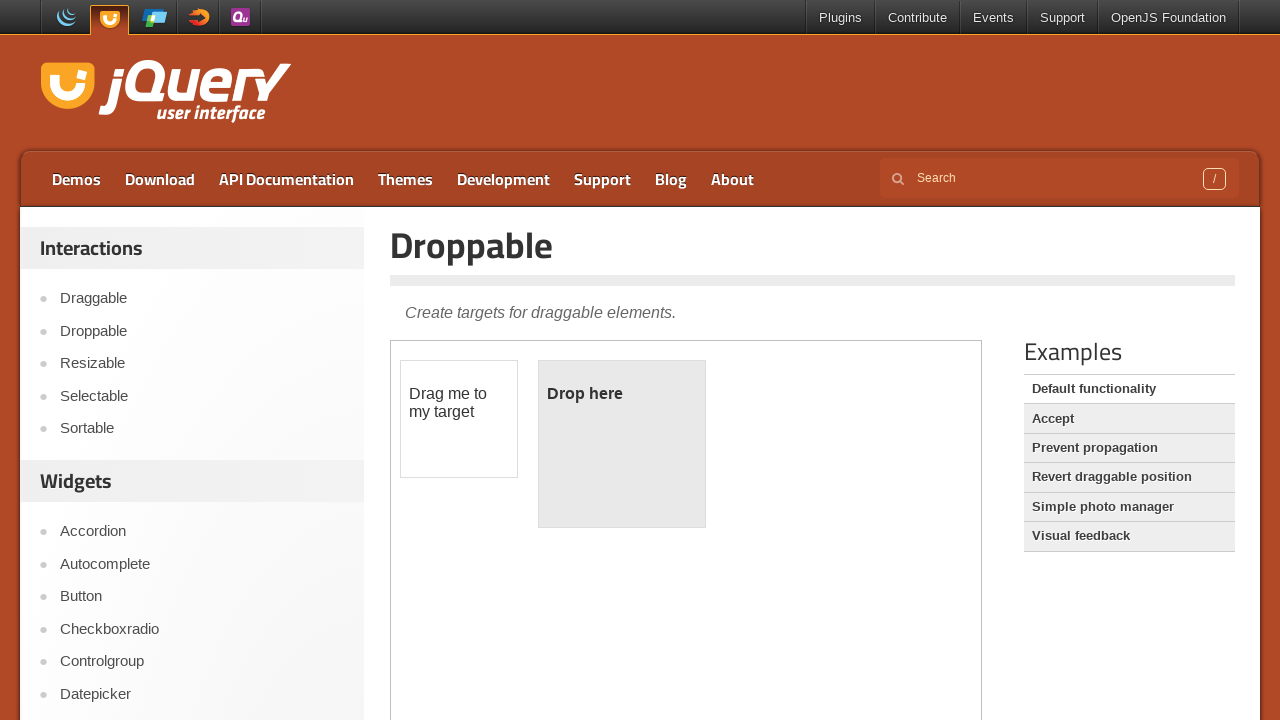

Waited for demo iframe to load
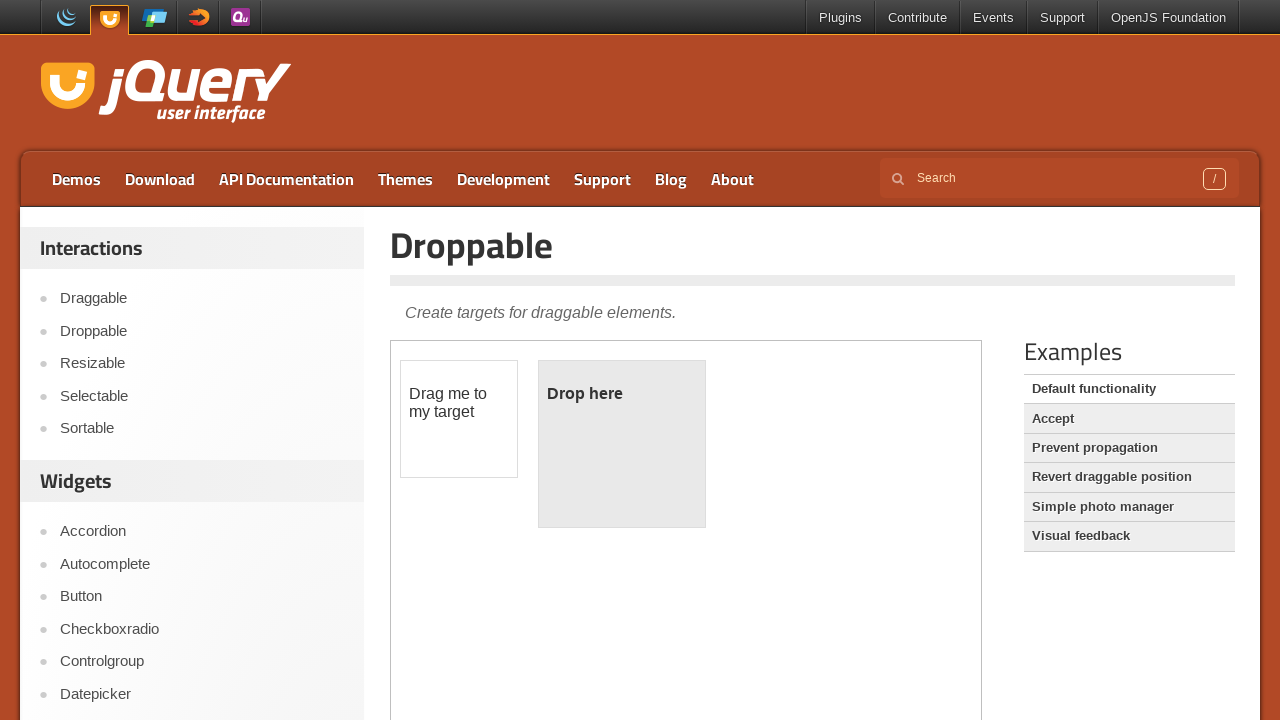

Switched to iframe context
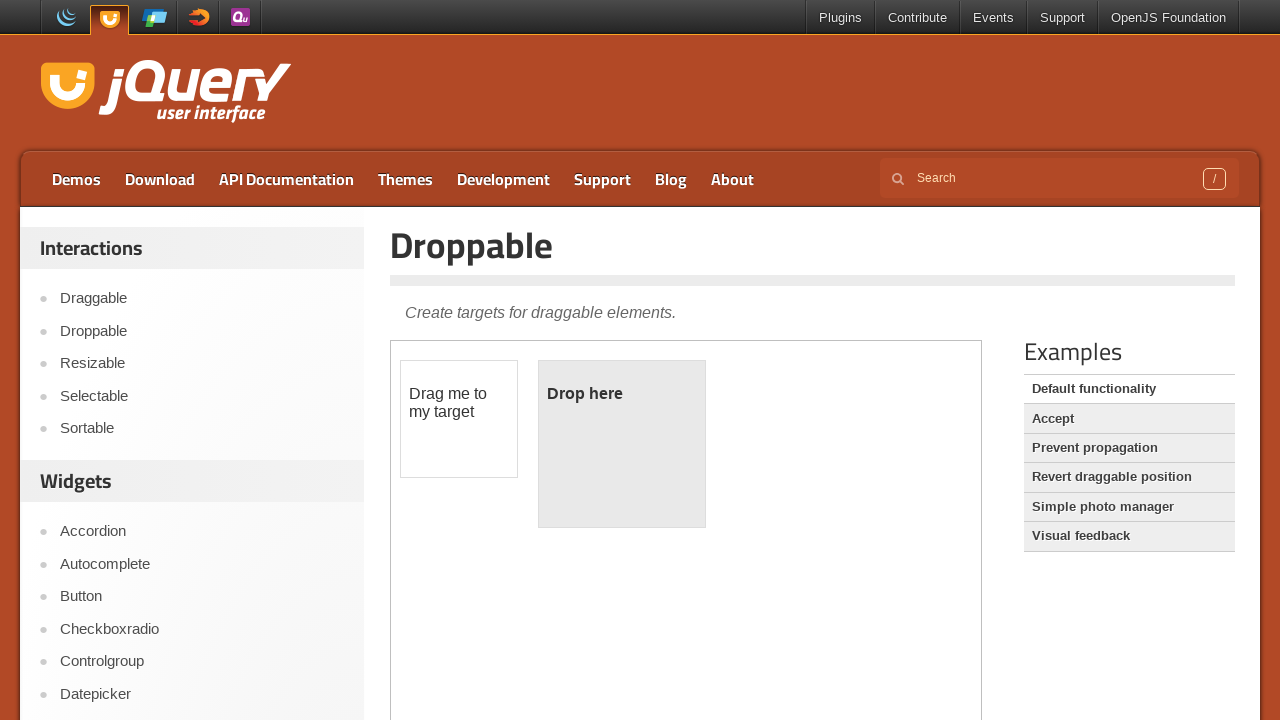

Located draggable element within iframe
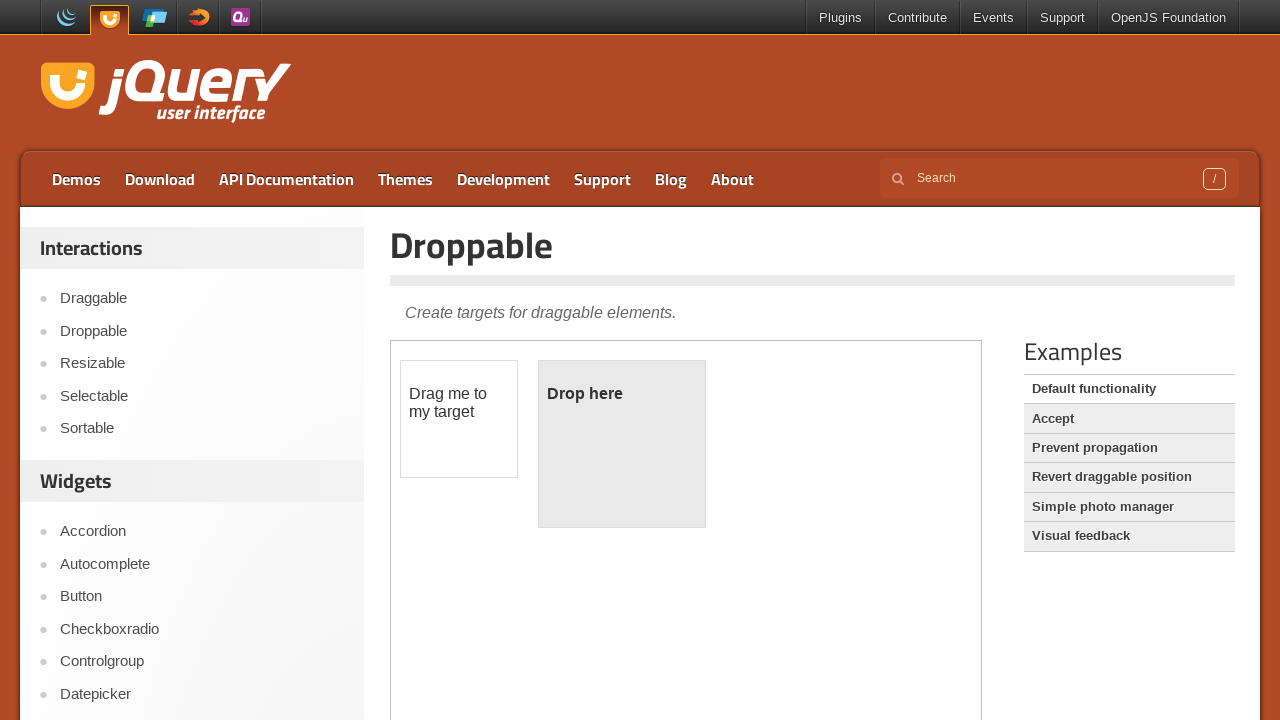

Located droppable target element within iframe
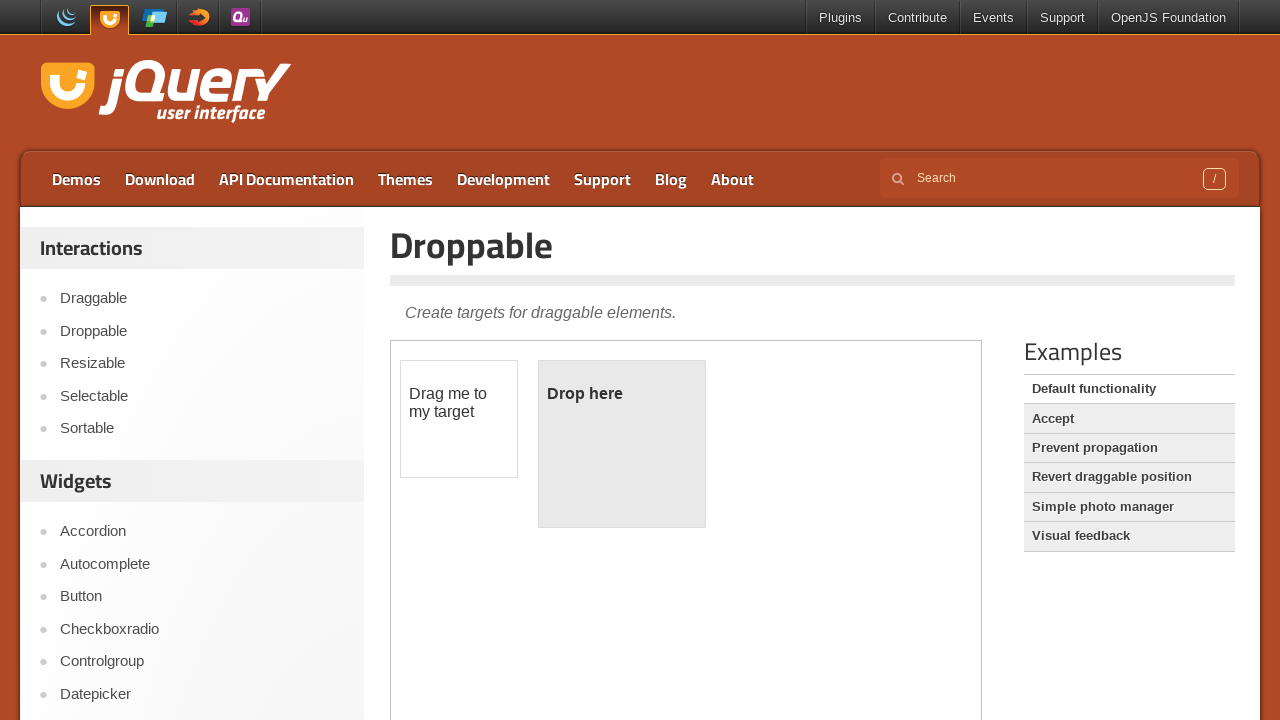

Dragged element onto droppable target at (622, 444)
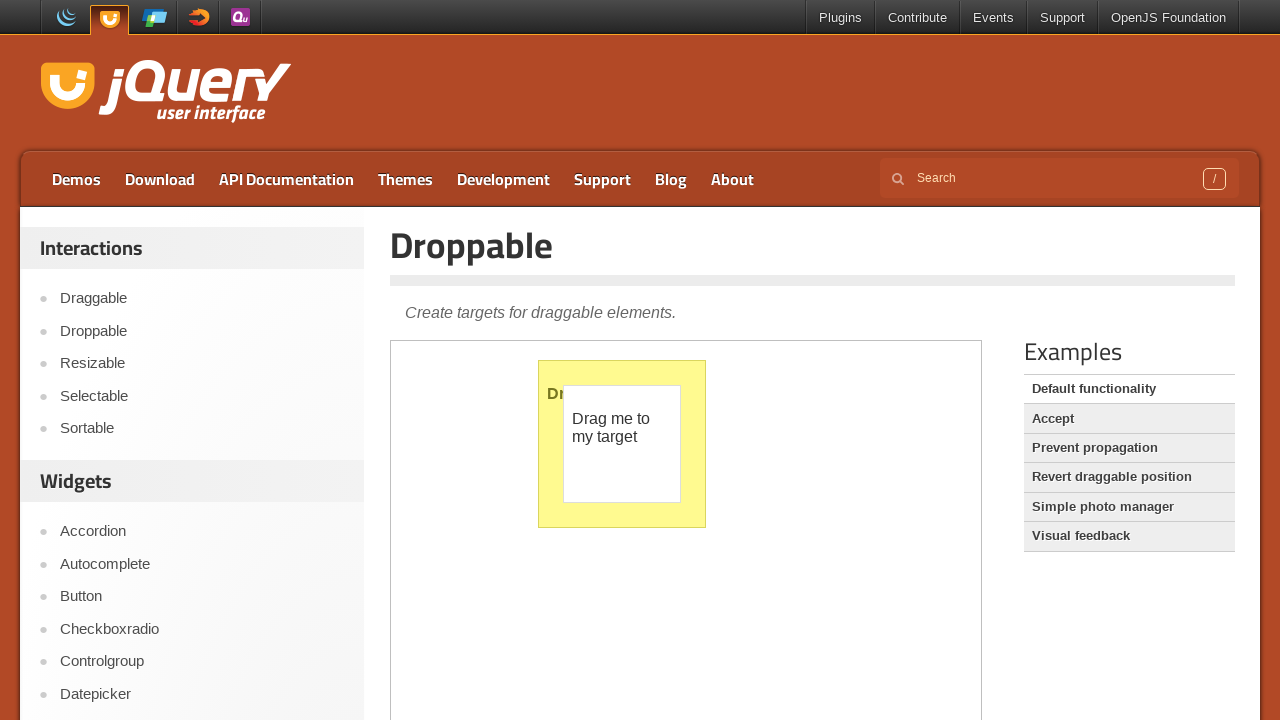

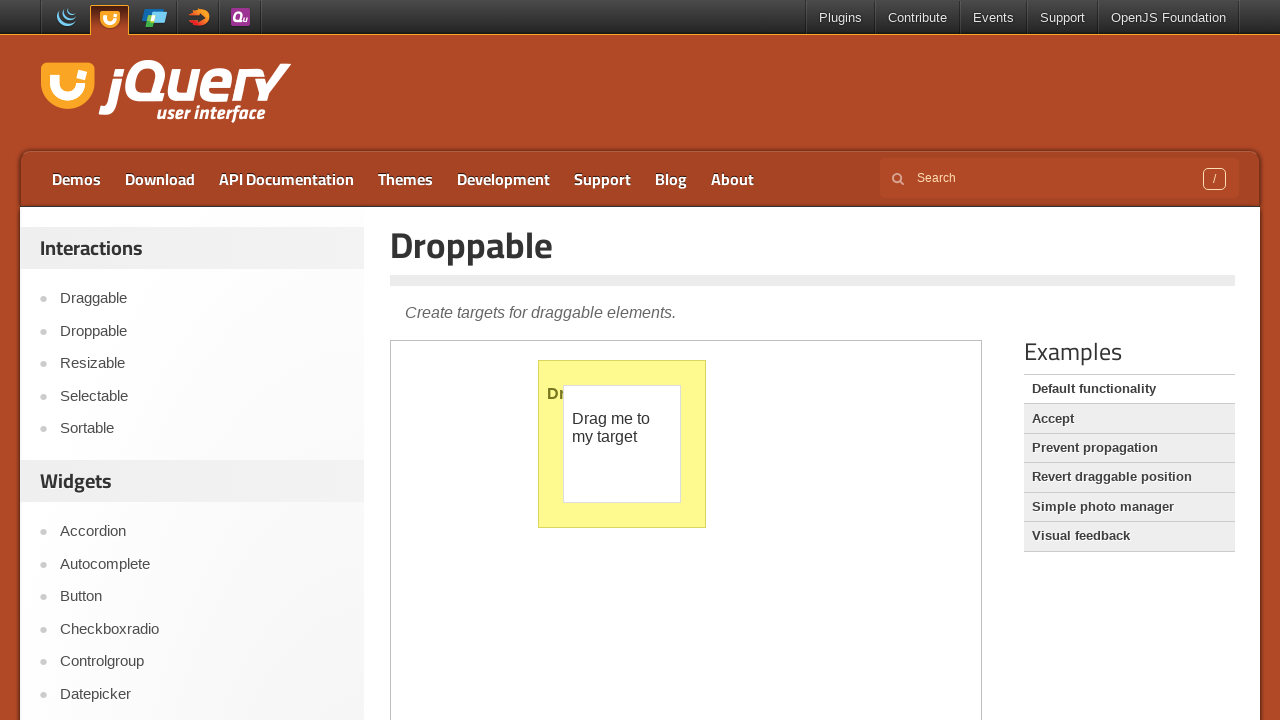